Tests number input field by entering a numeric value

Starting URL: https://the-internet.herokuapp.com/inputs

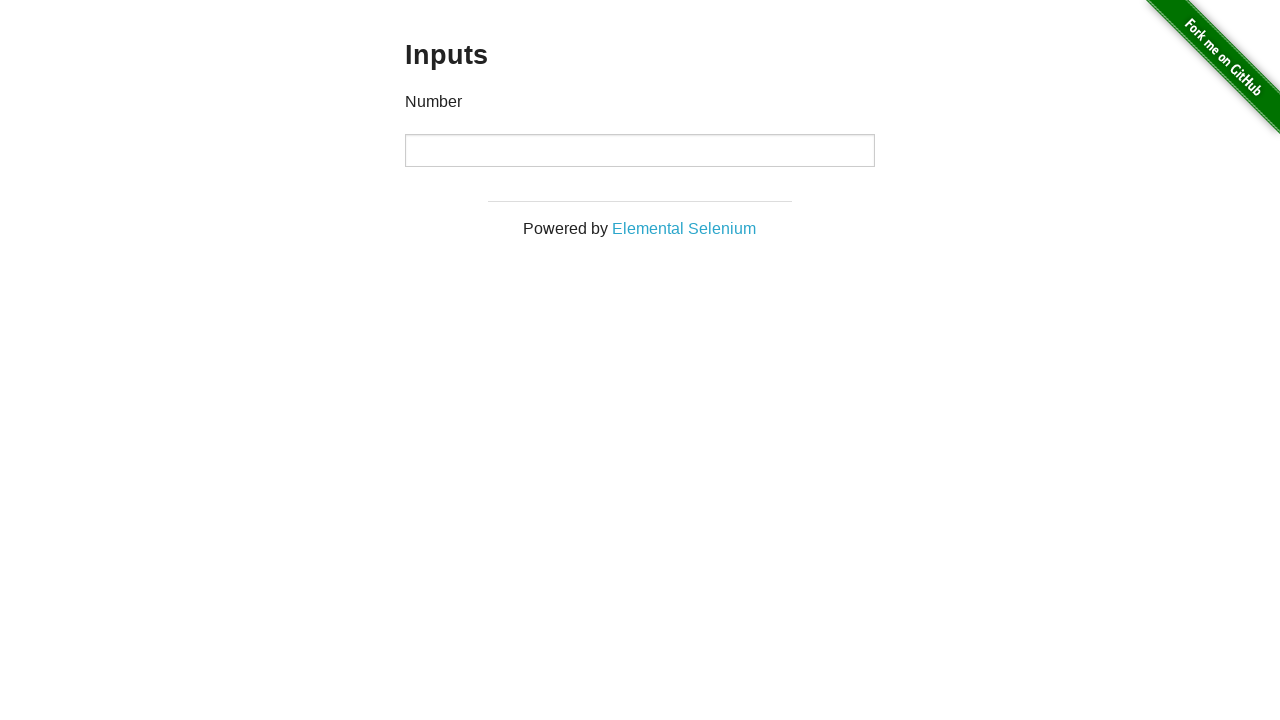

Entered numeric value '5' into the number input field on xpath=//input[@type='number']
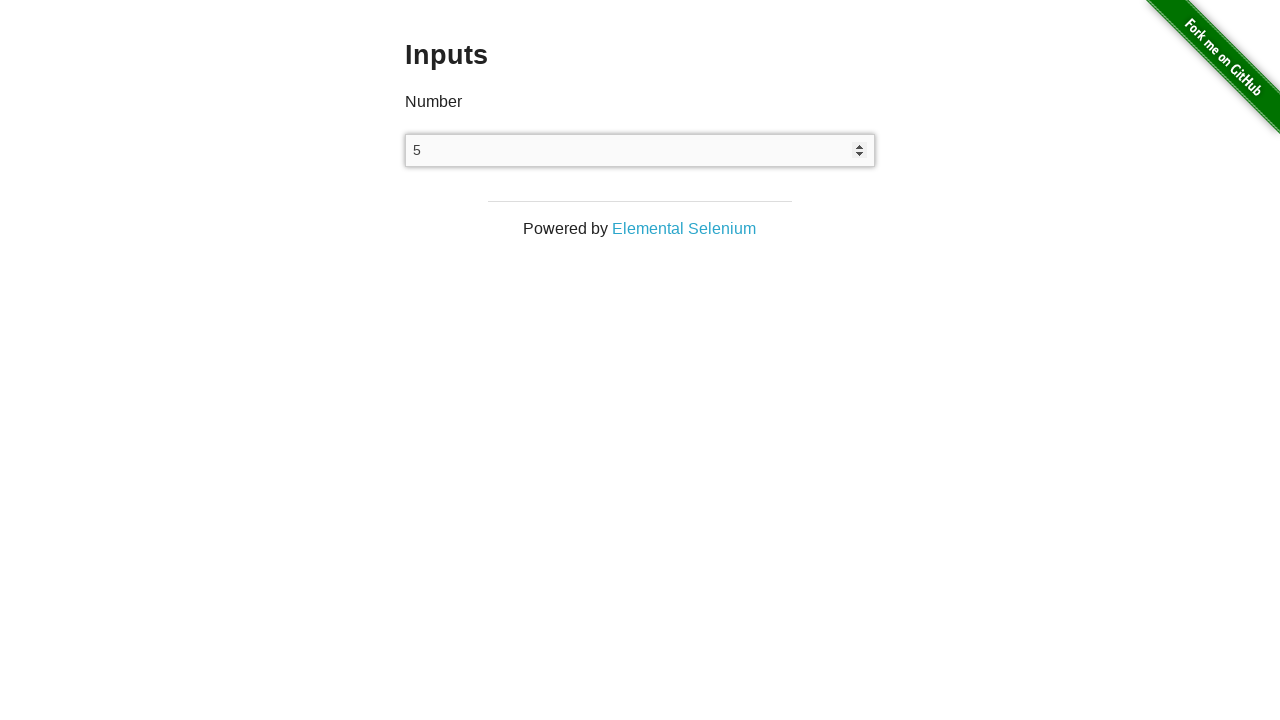

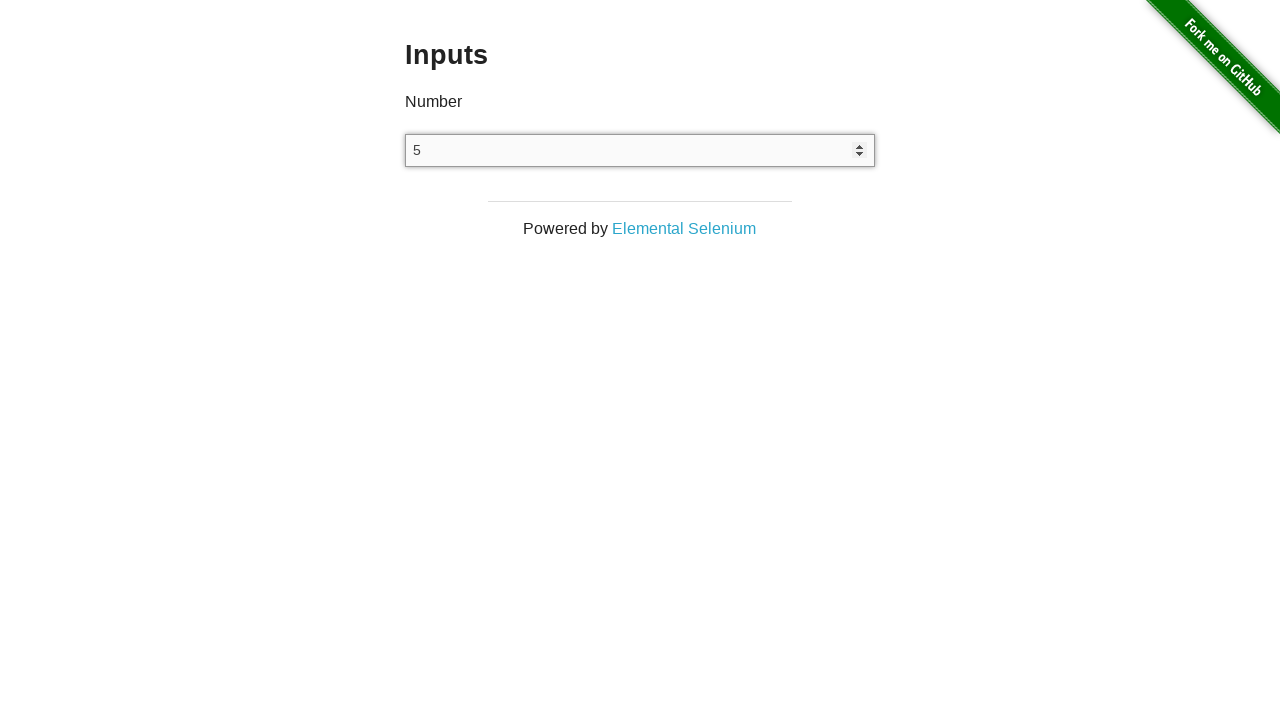